Tests a registration form by filling in first name and last name fields using JavaScript execution, selecting items from a multi-select listbox, selecting a skill from a dropdown, and performing page scroll operations.

Starting URL: http://demo.automationtesting.in/Register.html

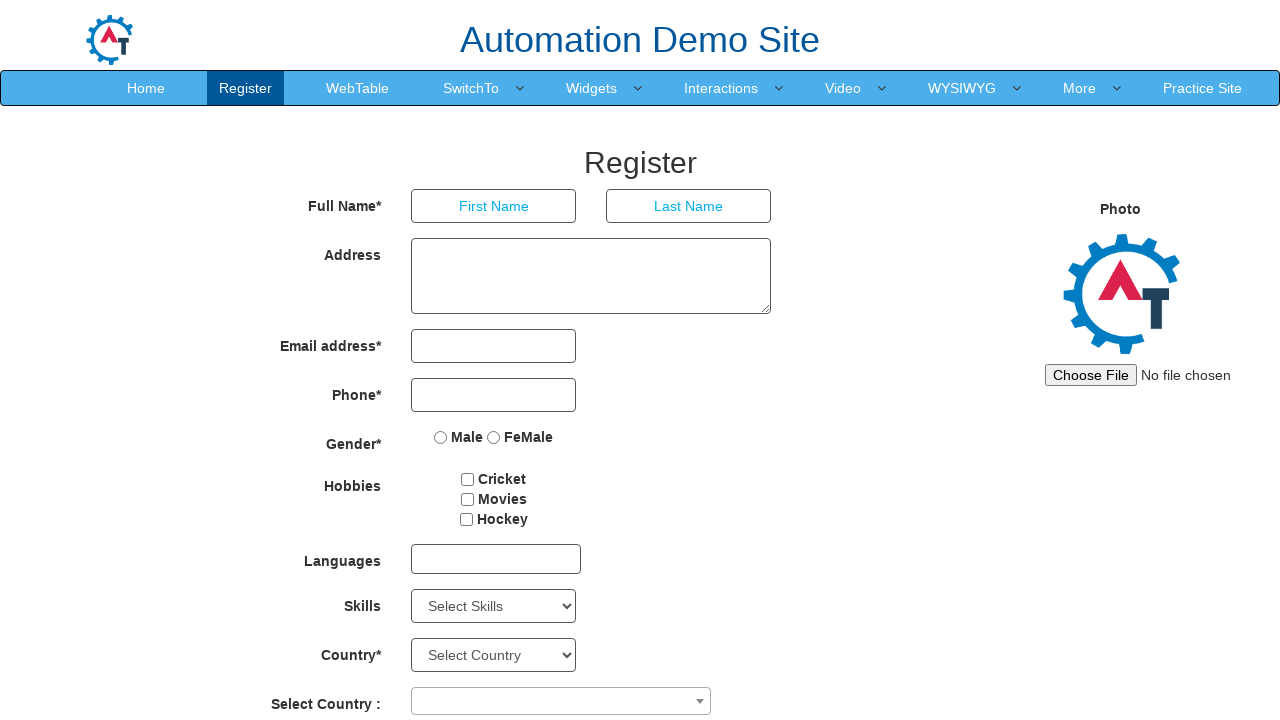

Filled first name field with 'Jones' on input[ng-model='FirstName']
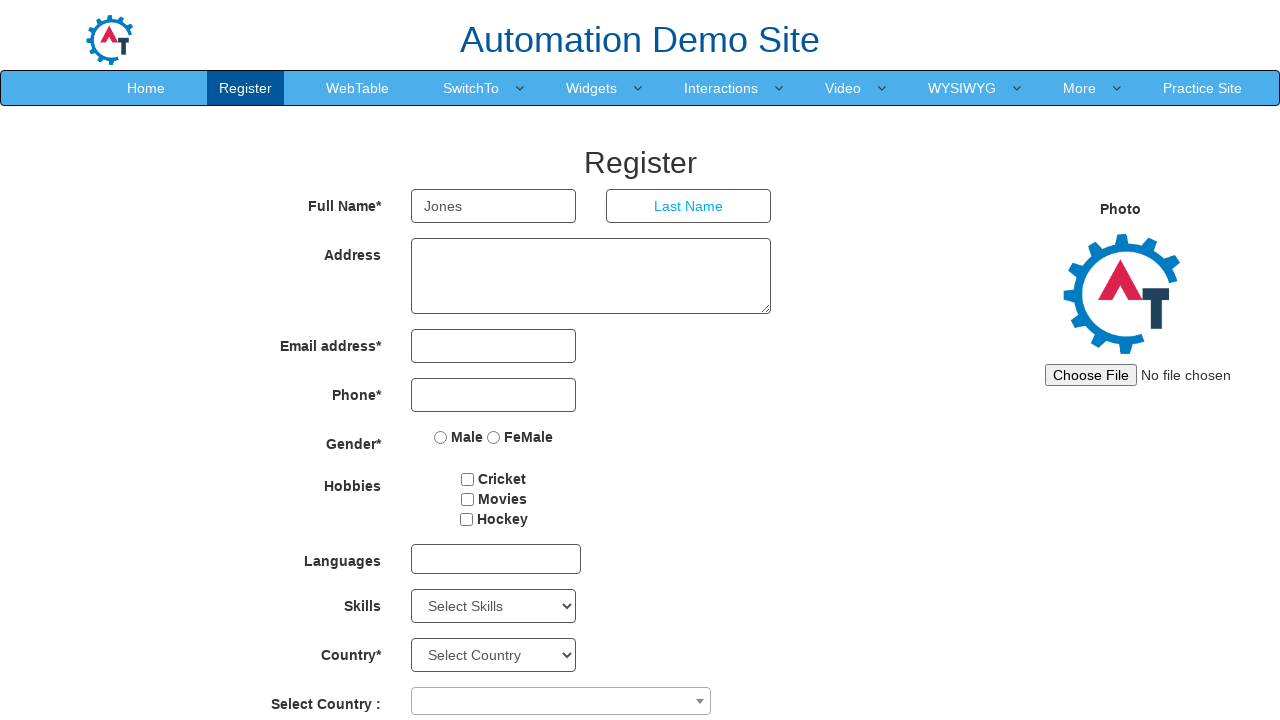

Filled last name field with 'Smith' on input[ng-model='LastName']
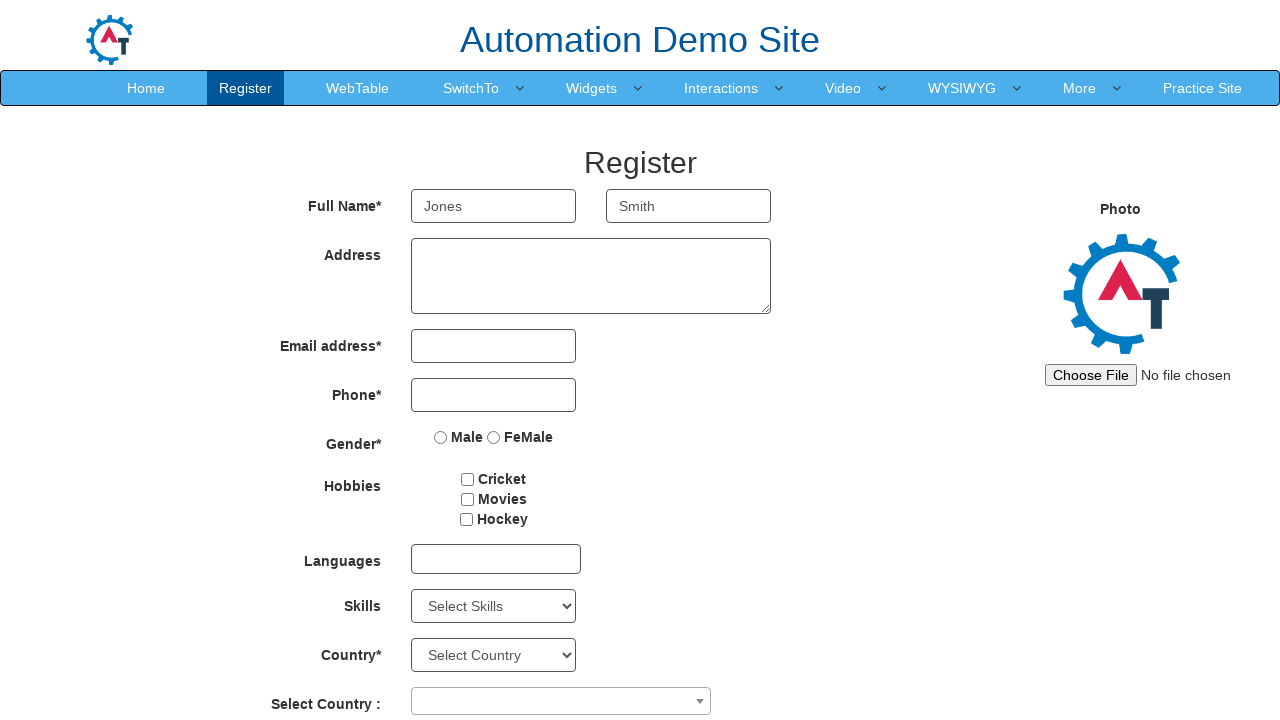

Scrolled down the page by 600 pixels
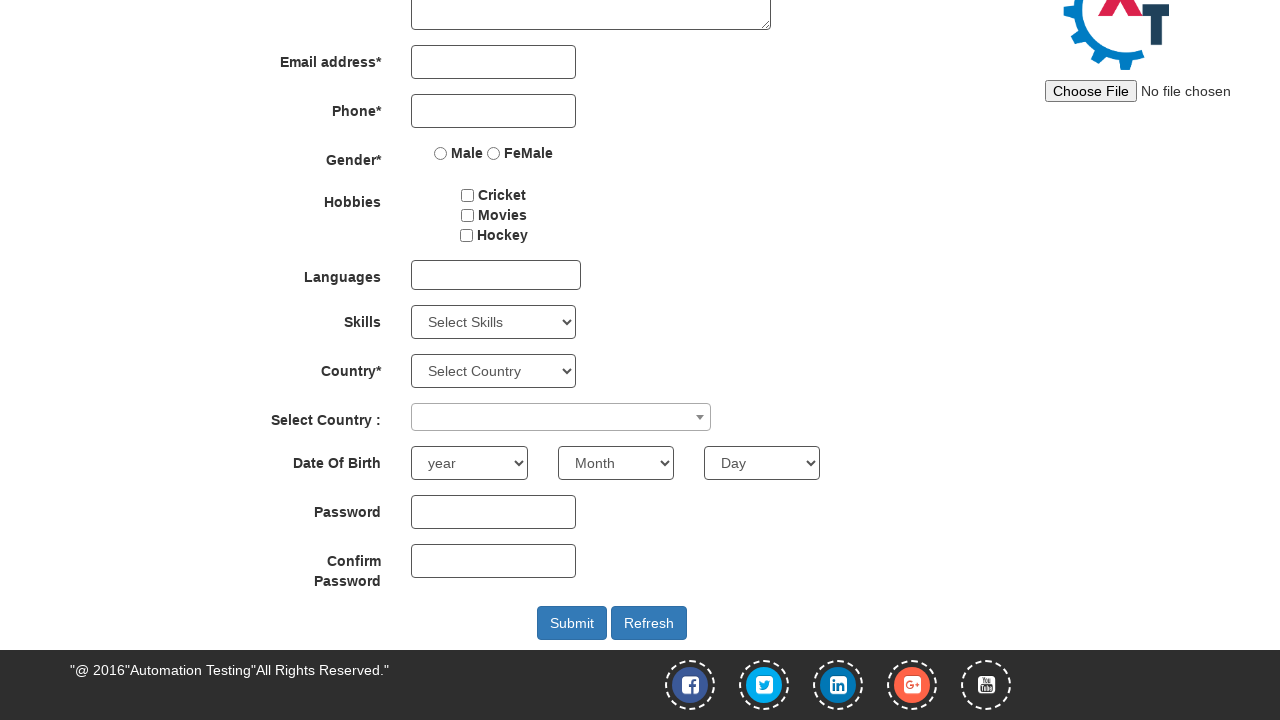

Clicked on multi-select dropdown to open it at (496, 275) on #msdd
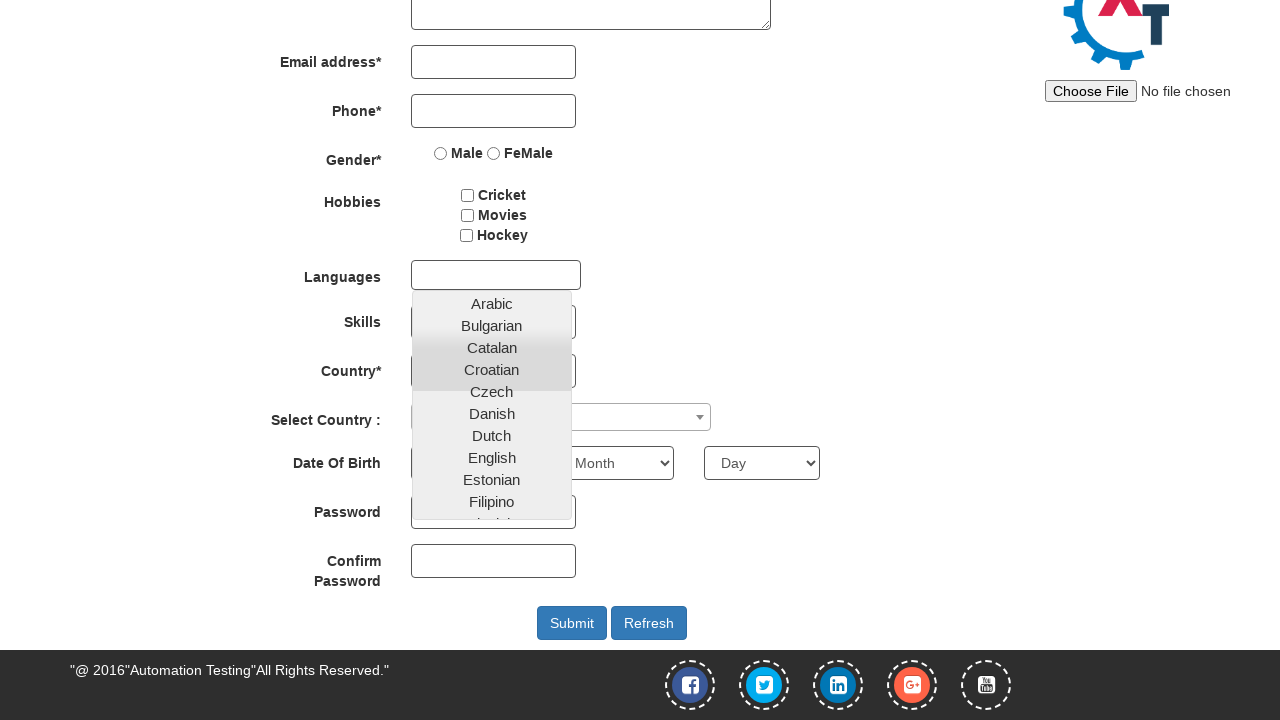

Selected first option from multi-select list at (492, 304) on xpath=//*[@id='basicBootstrapForm']/div[7]/div/multi-select/div[2]/ul/li[1]
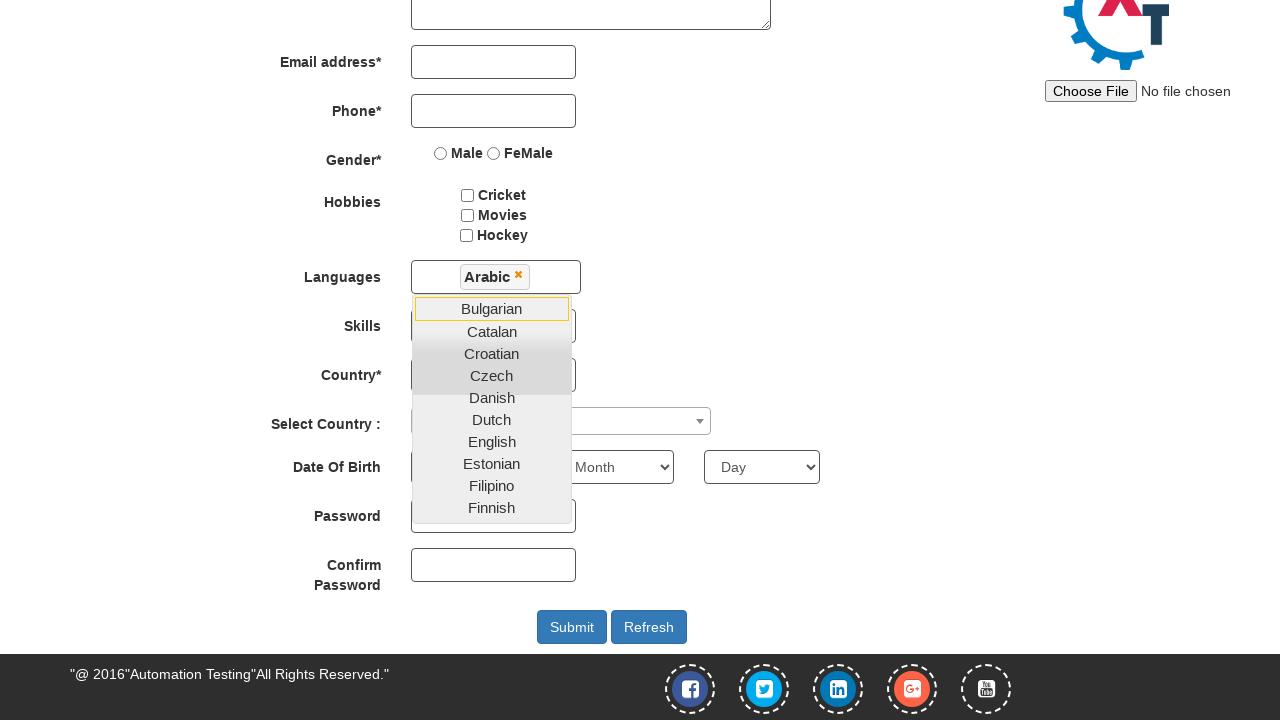

Selected eighth option from multi-select list at (492, 442) on xpath=//*[@id='basicBootstrapForm']/div[7]/div/multi-select/div[2]/ul/li[8]
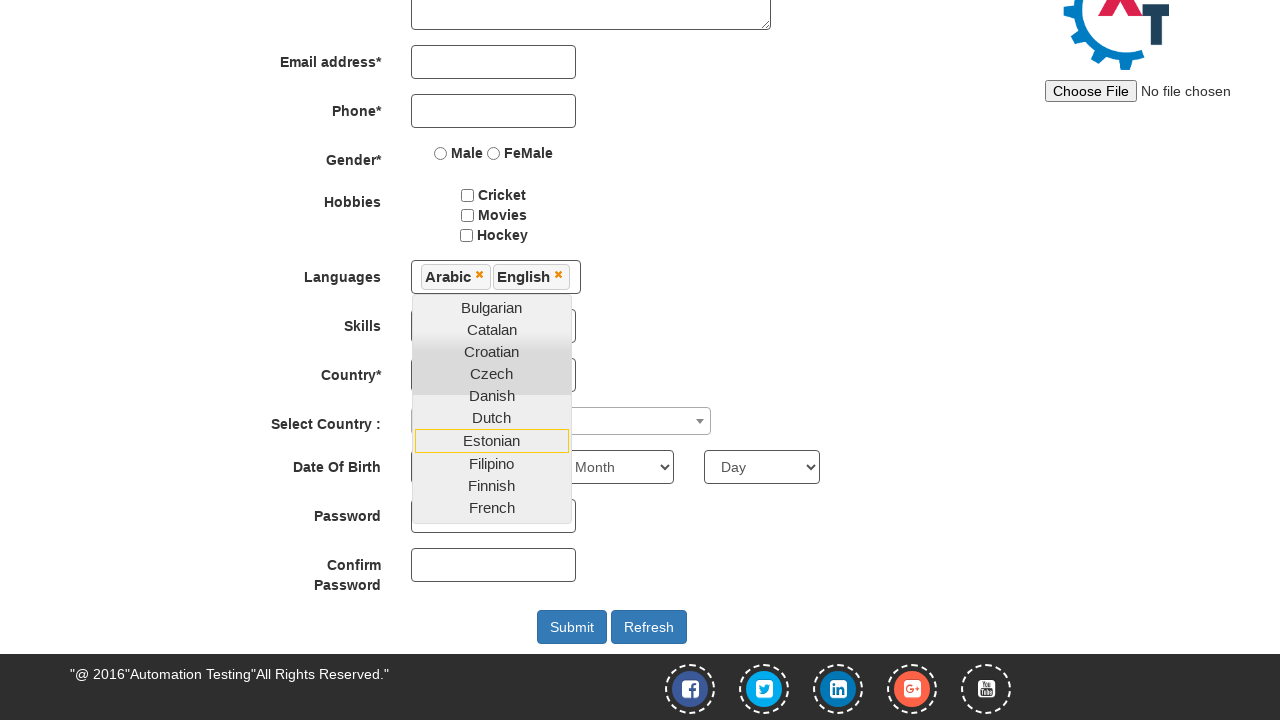

Located Thai option element
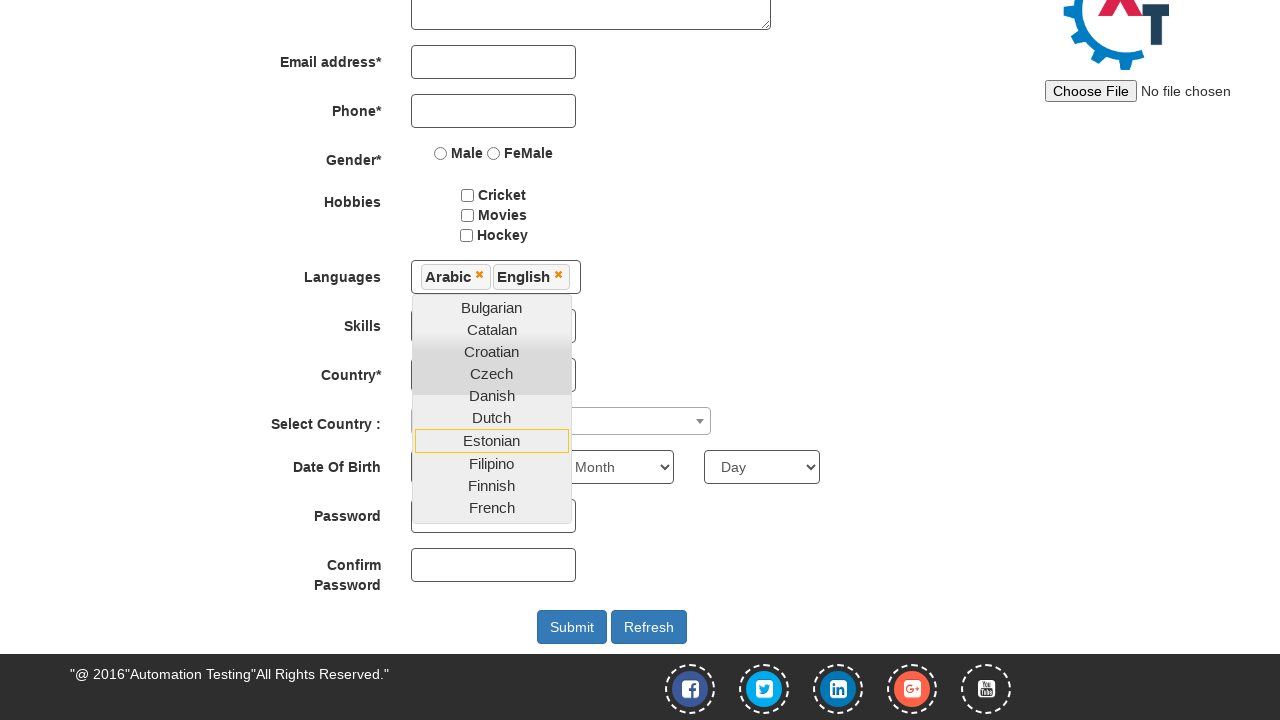

Scrolled Thai option into view
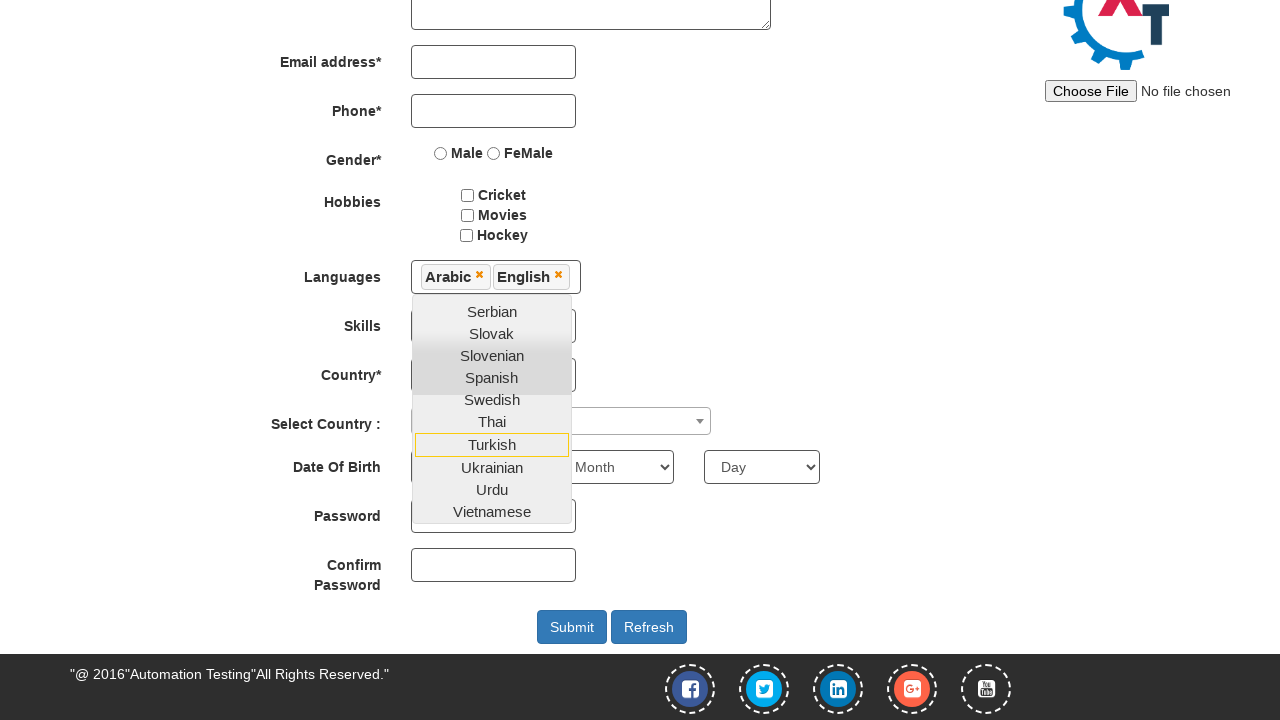

Clicked Thai option from multi-select list at (492, 421) on xpath=//*[@id='basicBootstrapForm']/div[7]/div/multi-select/div[2]/ul/li[37]/a
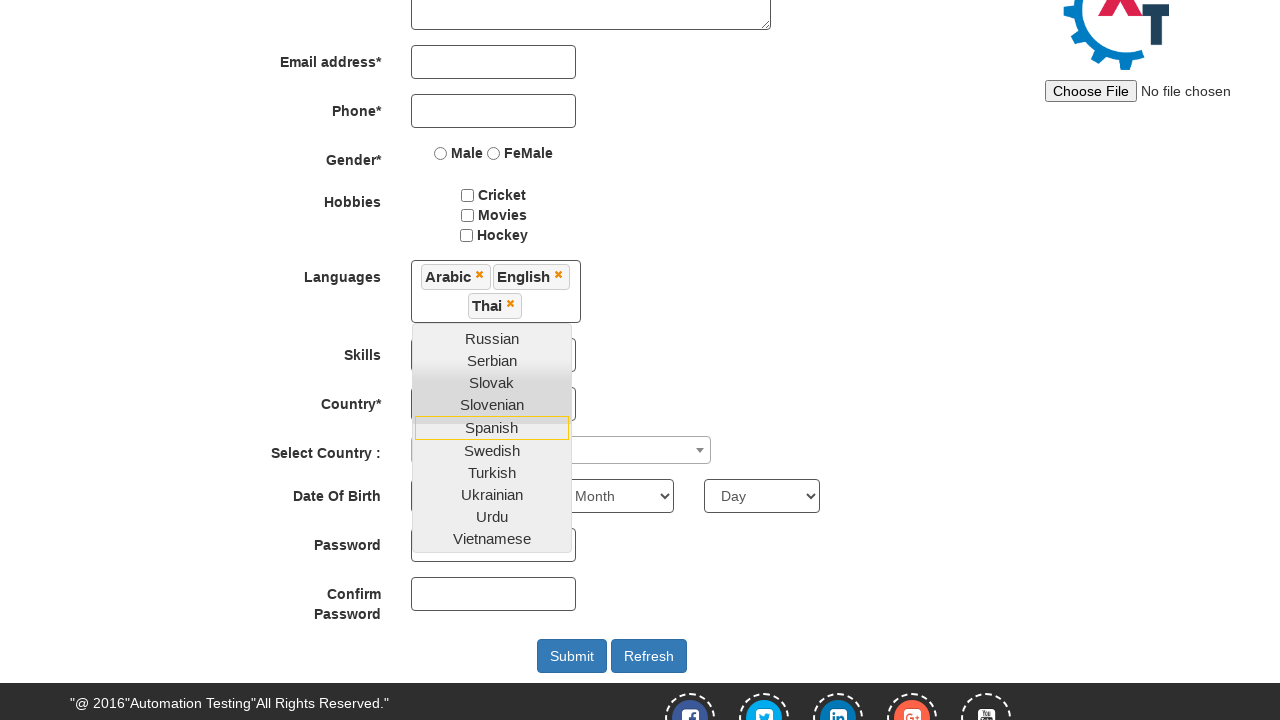

Selected 'Java' from Skills dropdown on #Skills
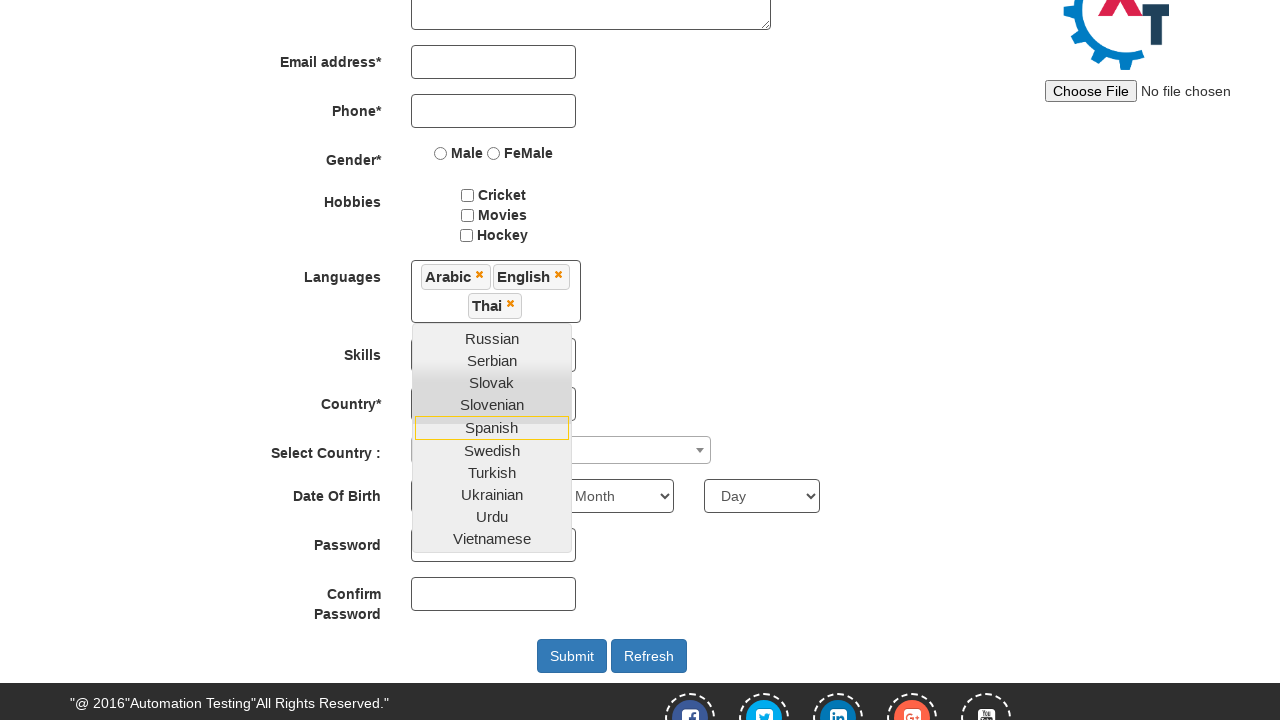

Scrolled back up the page by 600 pixels
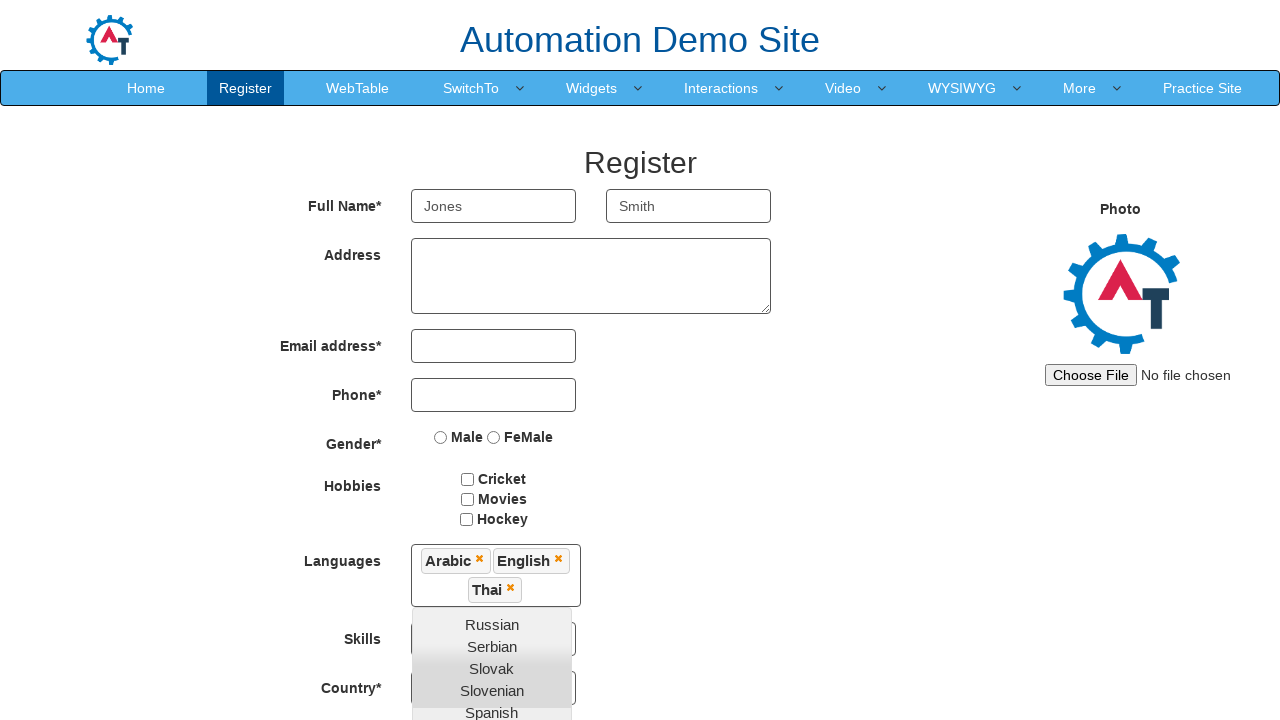

Refreshed the page
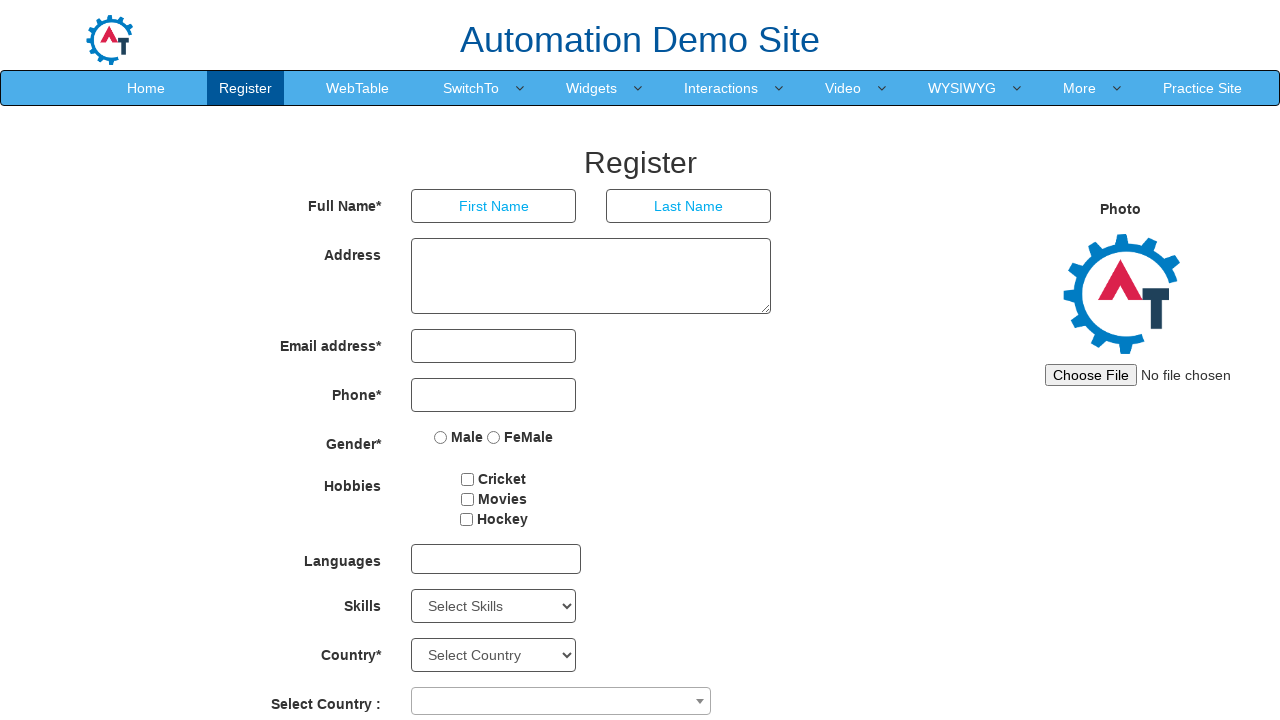

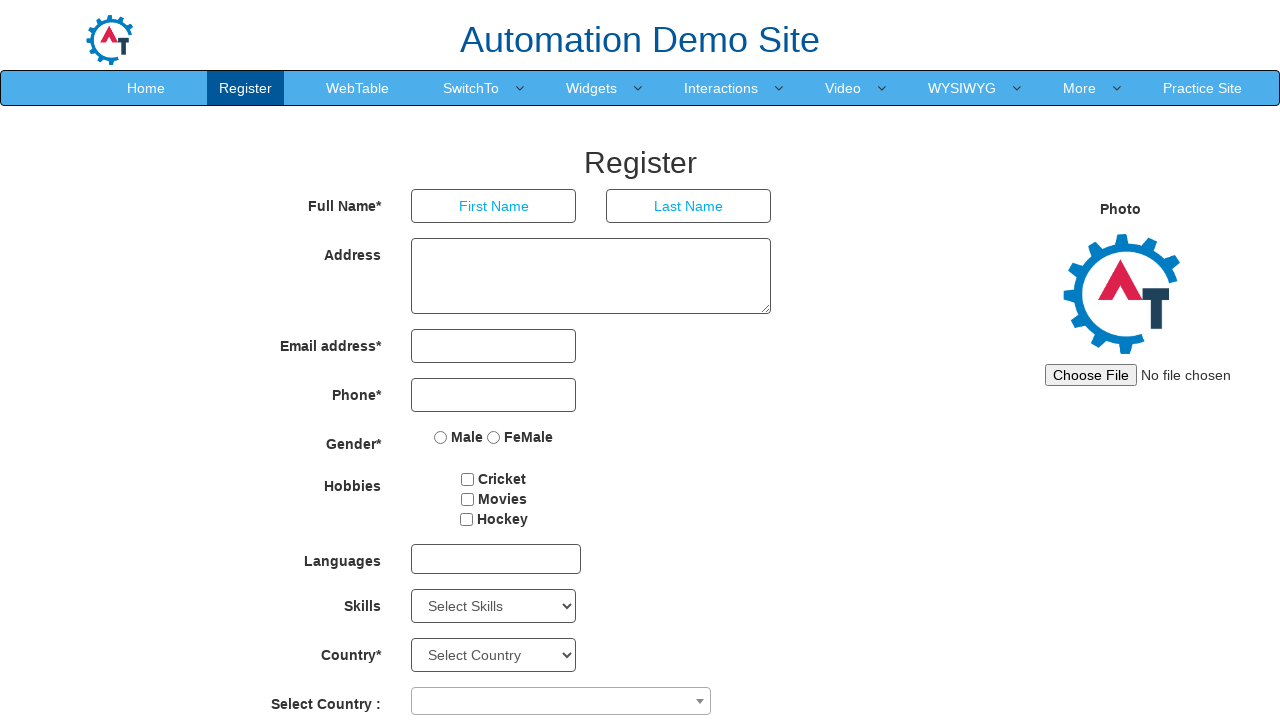